Tests JavaScript prompt dialog by clicking a button, entering text into the prompt, and accepting it

Starting URL: https://the-internet.herokuapp.com/javascript_alerts

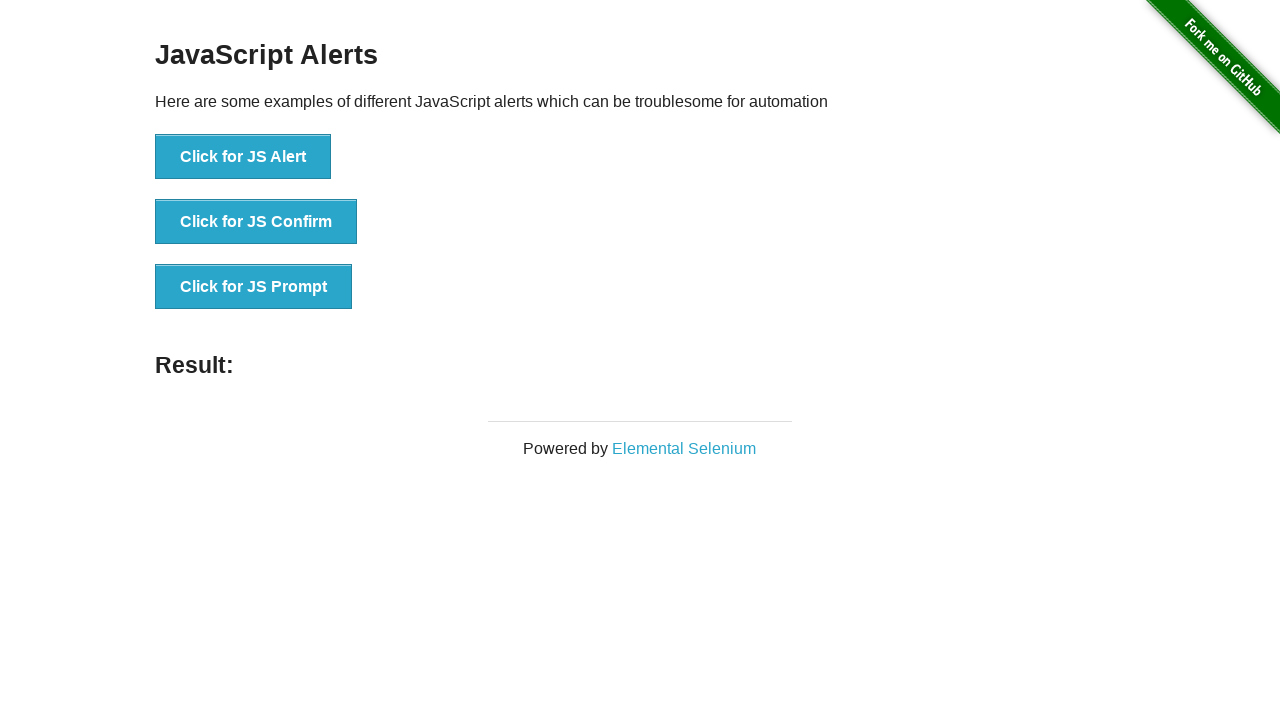

Registered dialog handler to accept prompt with text 'hello'
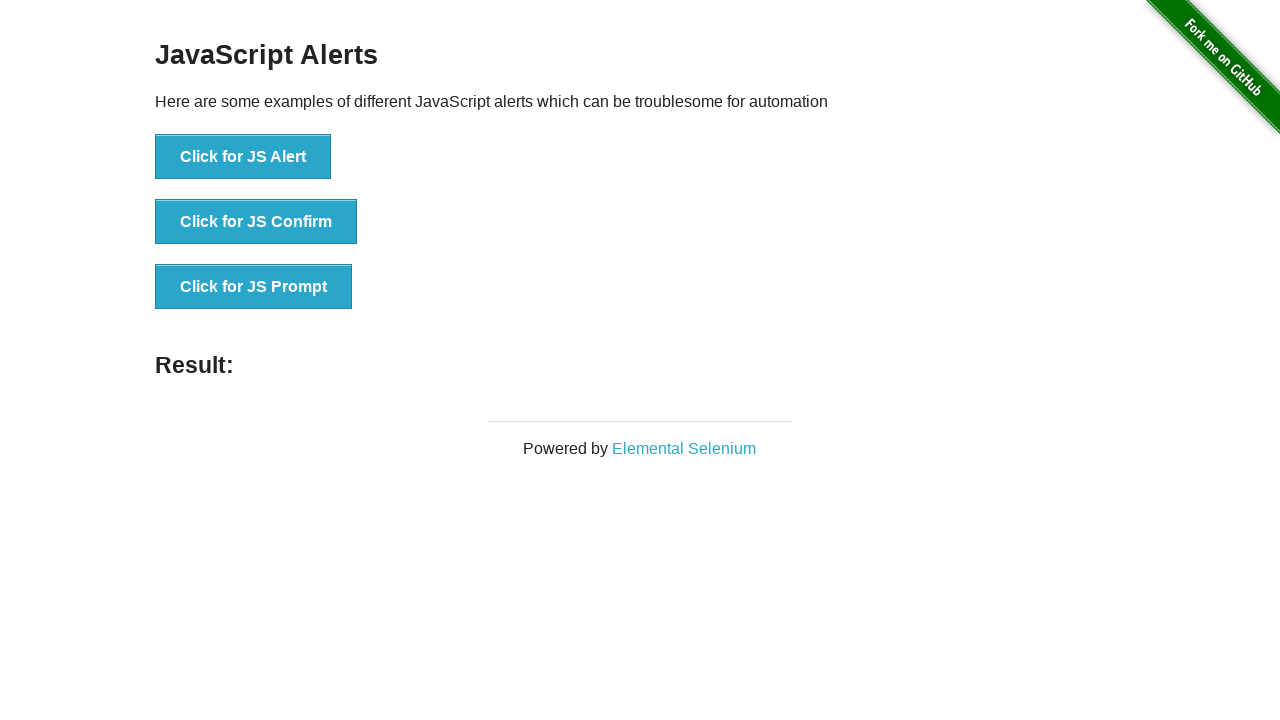

Clicked 'Click for JS Prompt' button at (254, 287) on xpath=//button[.='Click for JS Prompt']
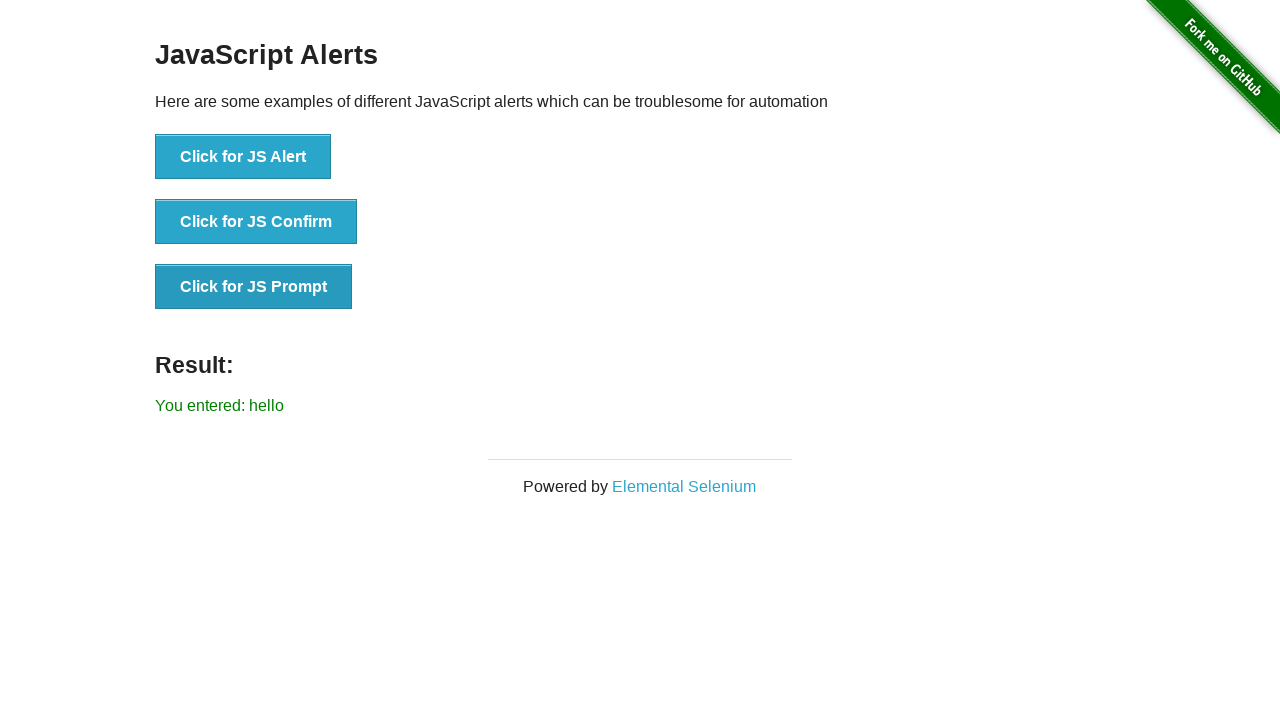

Result element appeared after prompt dialog was handled
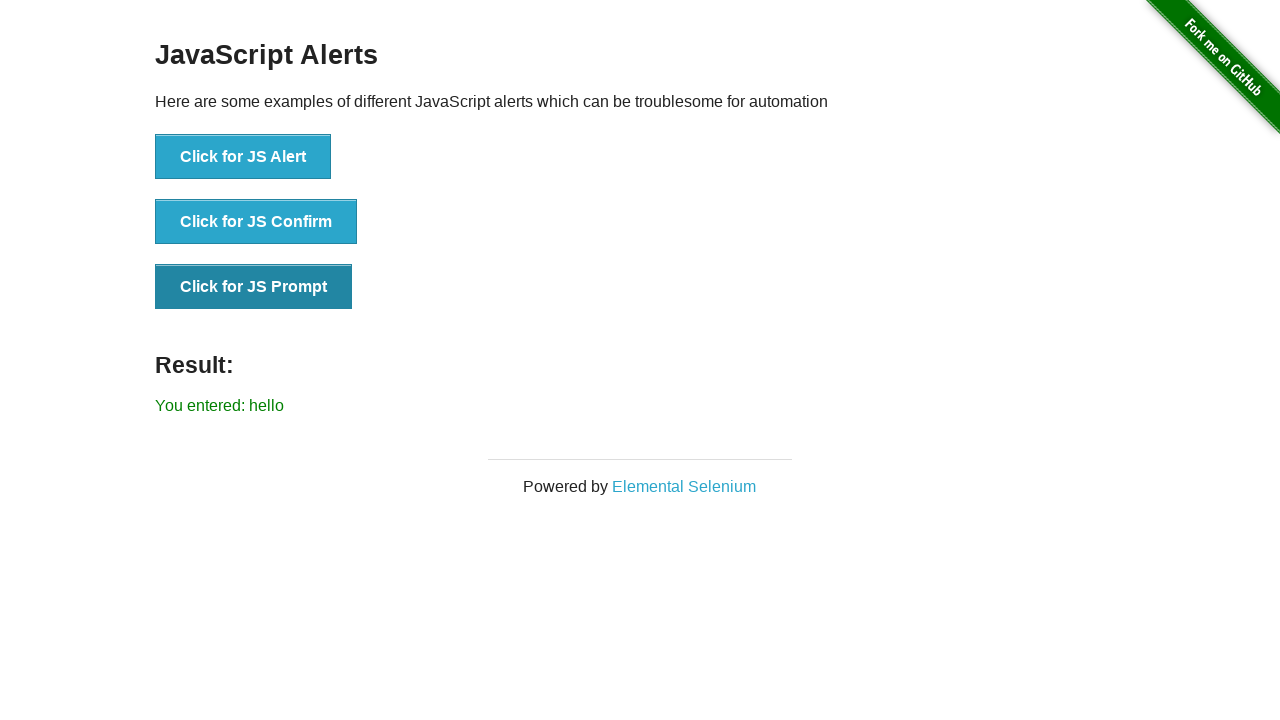

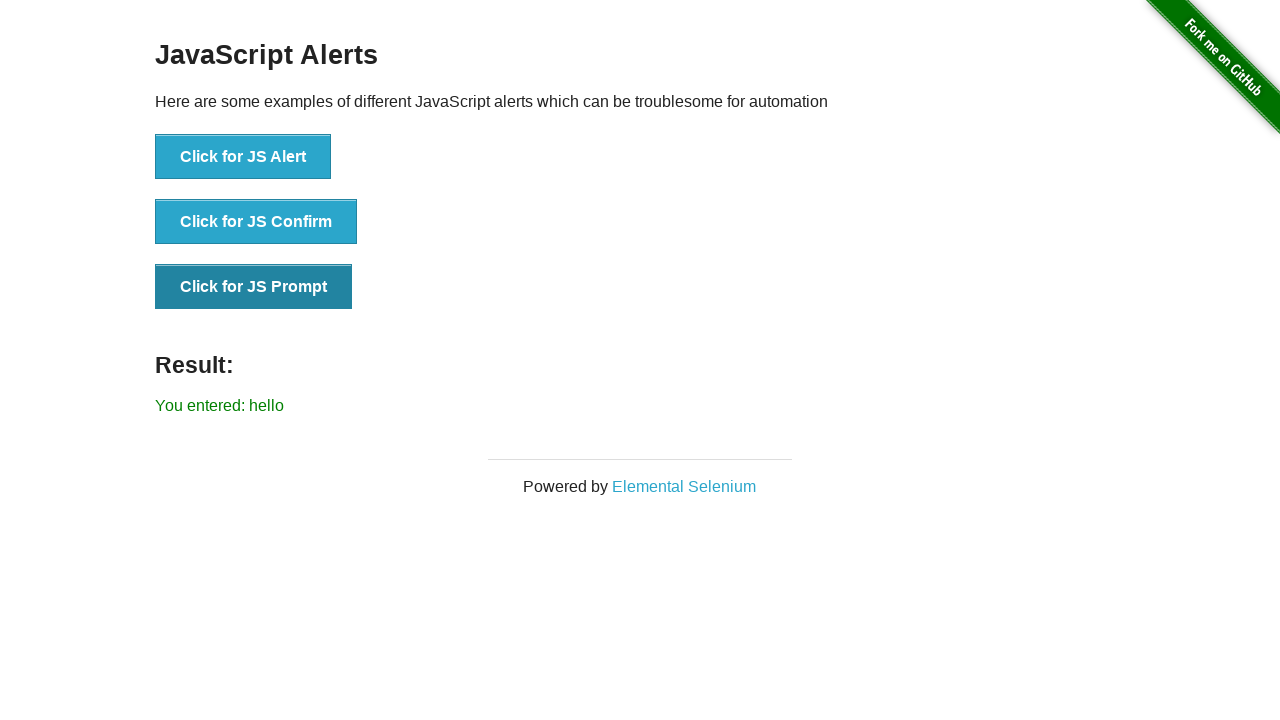